Tests basic user registration on Artia by filling out the registration form with name, phone, email, and password, then submitting.

Starting URL: https://app2.artia.com/users/registration

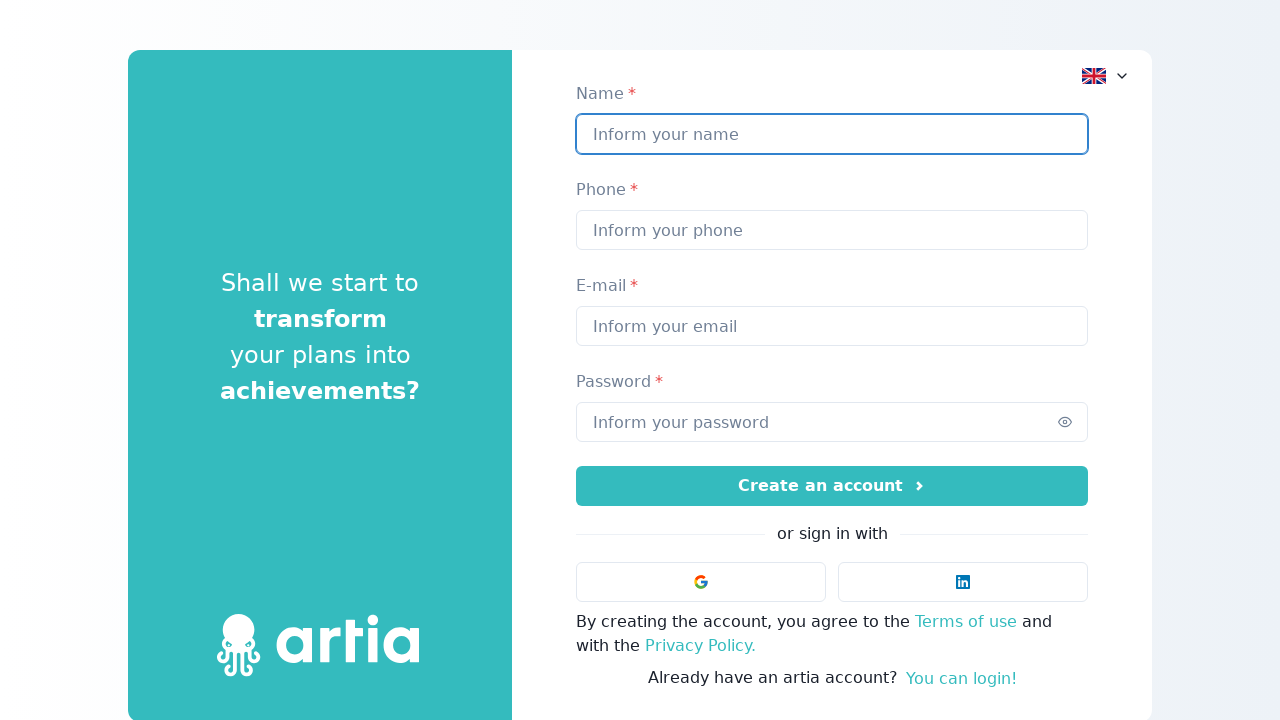

Filled user name field with 'Ana Ferreira' on input[name="userName"]
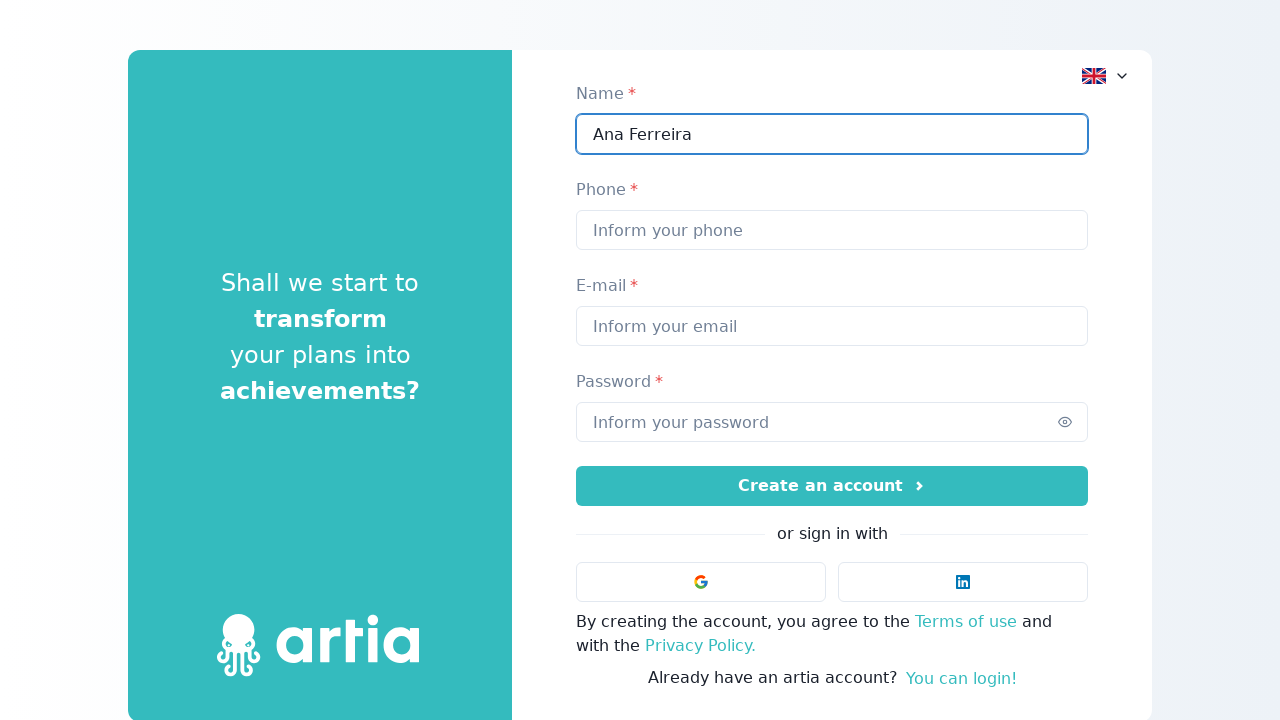

Filled phone field with '41998877665' on input[name="userPhone"]
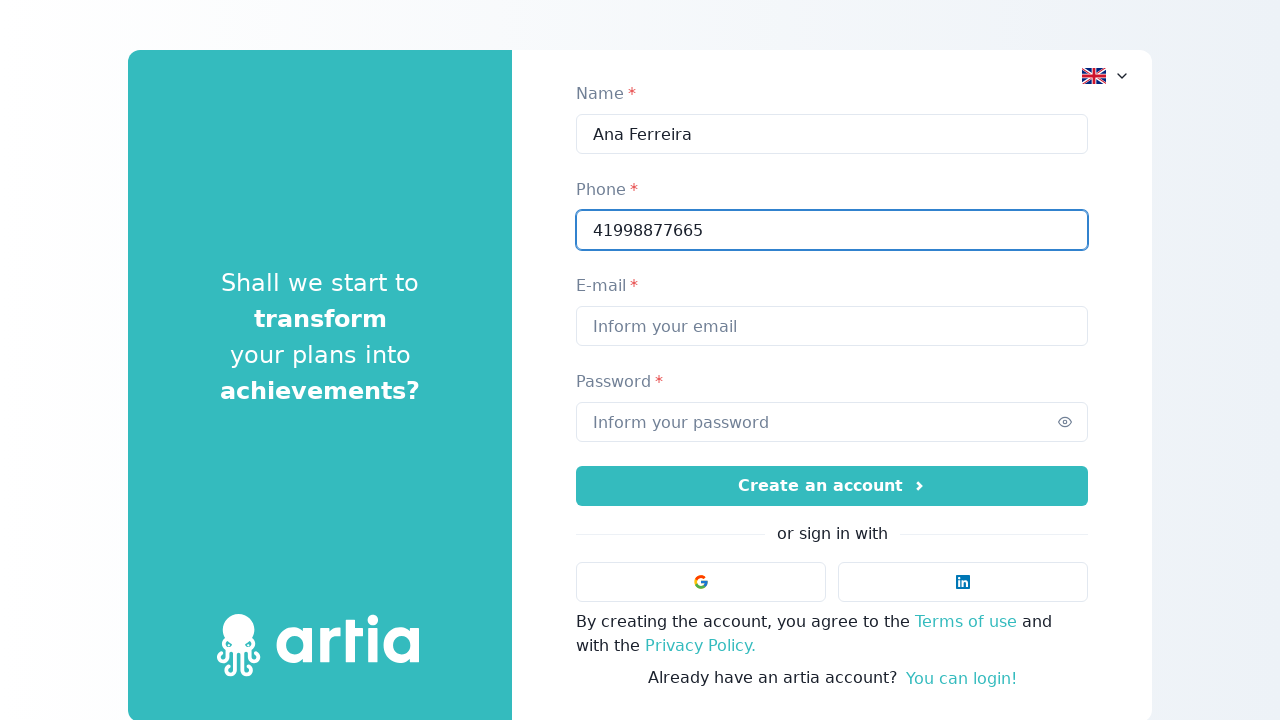

Filled email field with 'ana.ferreira@samplemail.com' on input[name="userEmail"]
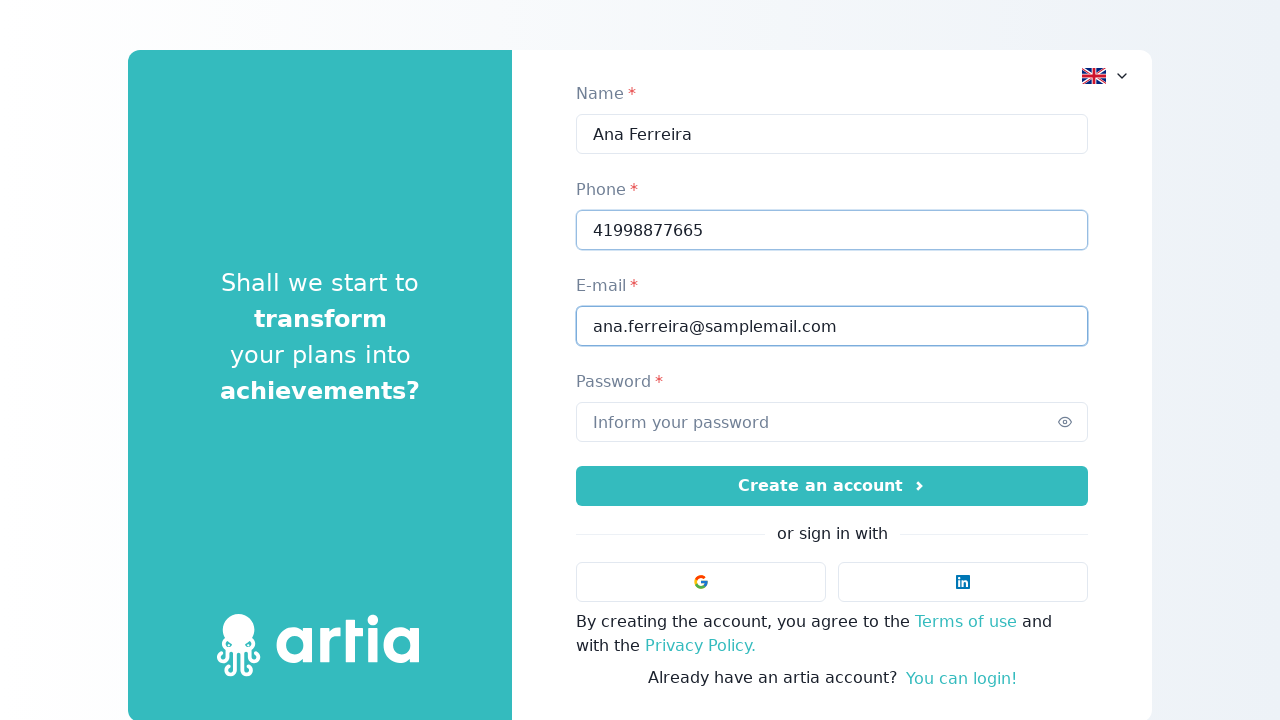

Filled password field with secure password on input[name="userPassword"]
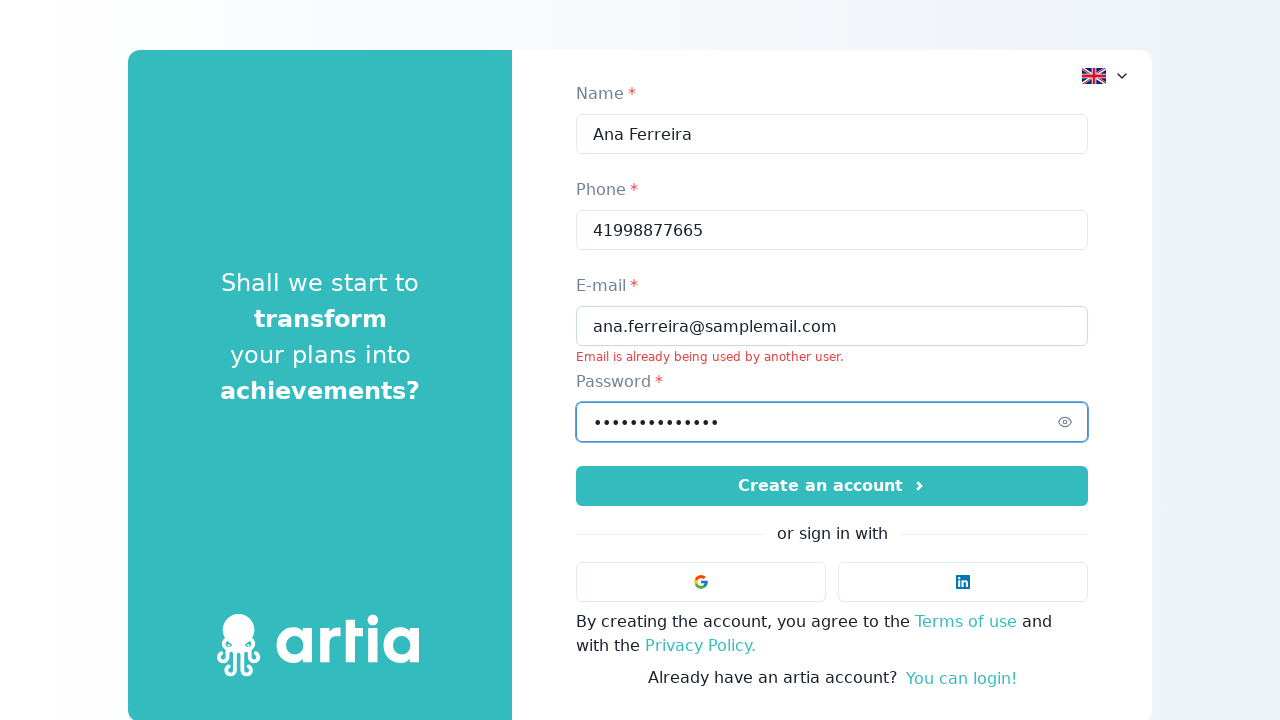

Clicked 'Create account' button to submit registration form at (832, 486) on button[data-test-id="create-account"]
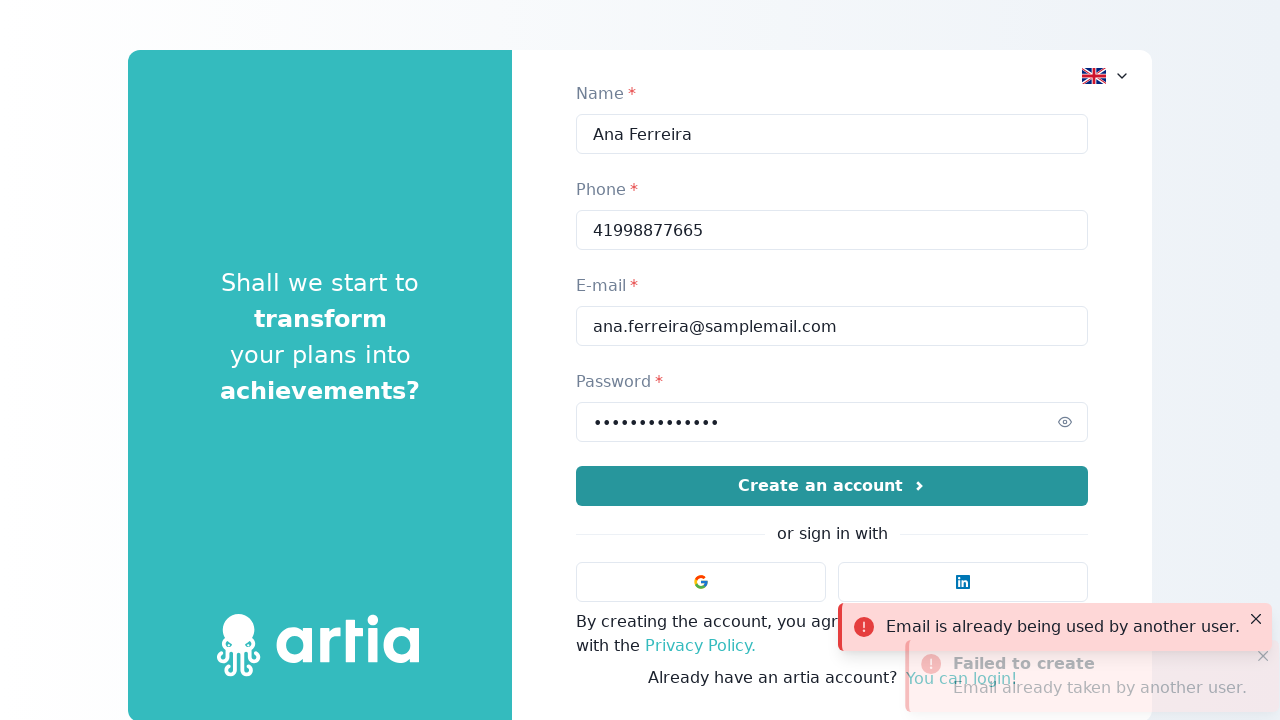

Page transitioned and network became idle after form submission
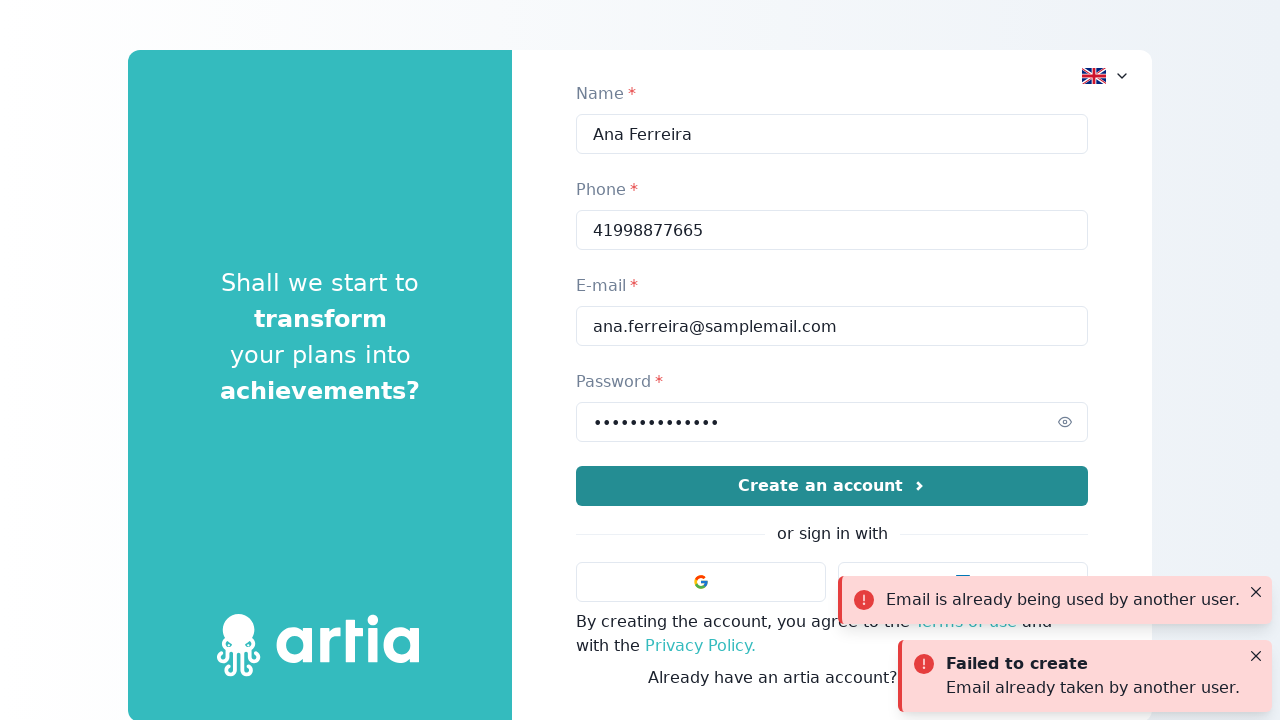

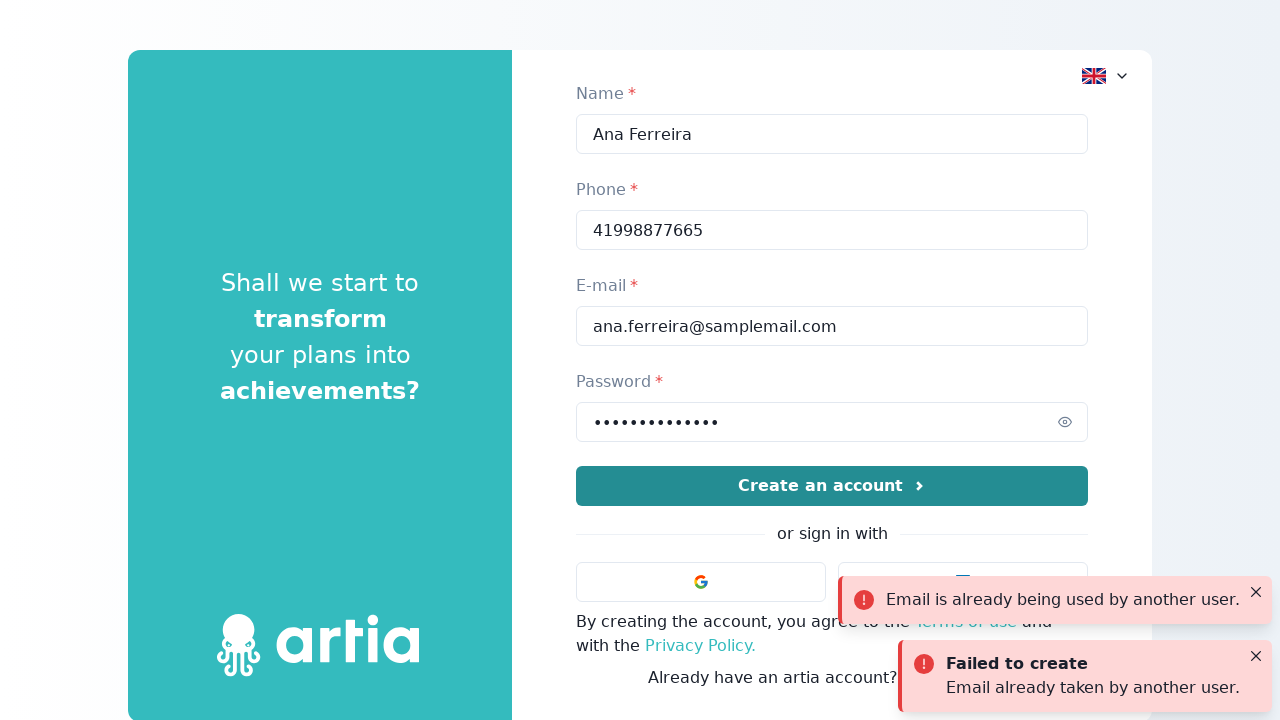